Tests that surname field is required by filling only name and attempting to submit, then verifying the alert message

Starting URL: https://wcaquino.me/selenium/componentes.html

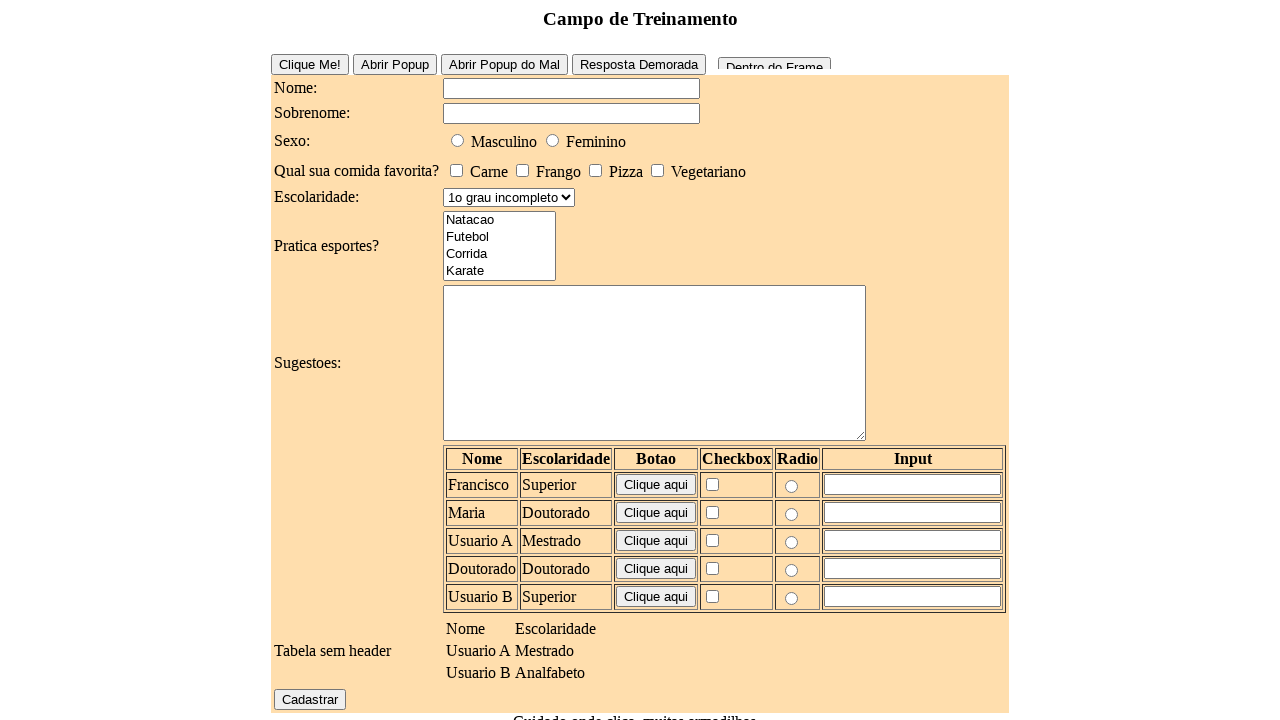

Filled name field with 'Lucas' on #elementosForm\:nome
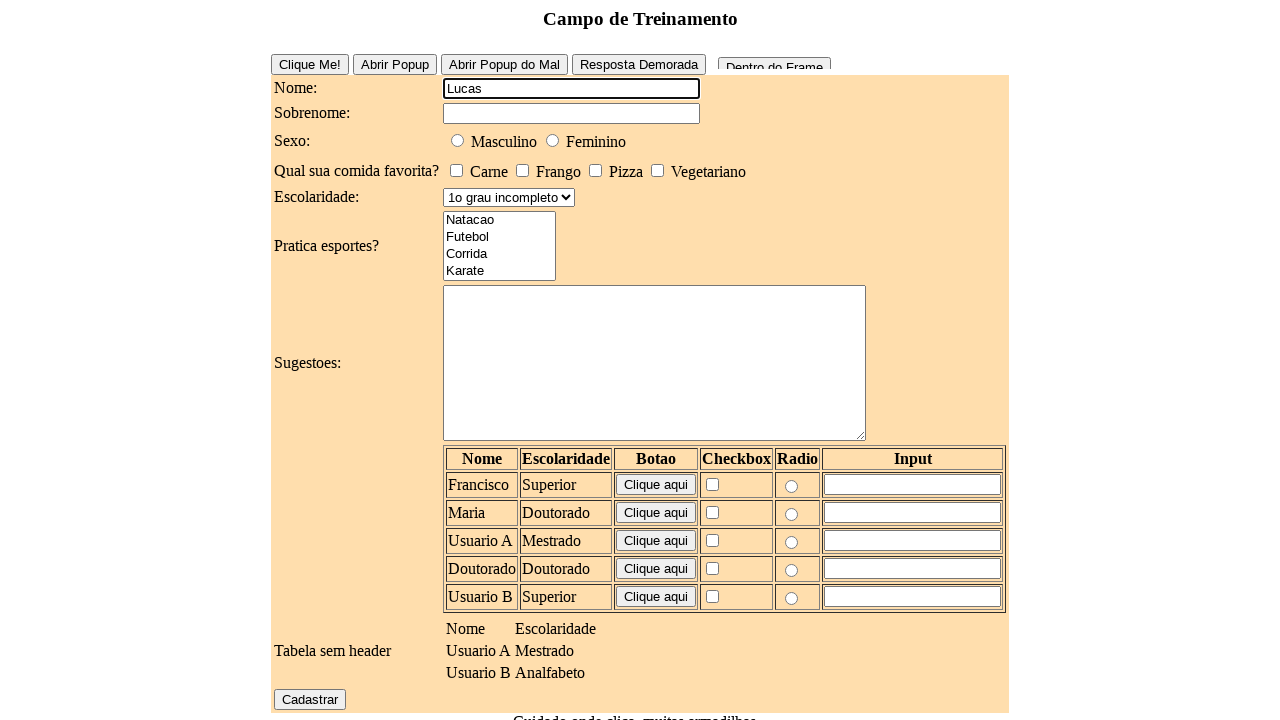

Clicked register button without filling surname field at (310, 699) on #elementosForm\:cadastrar
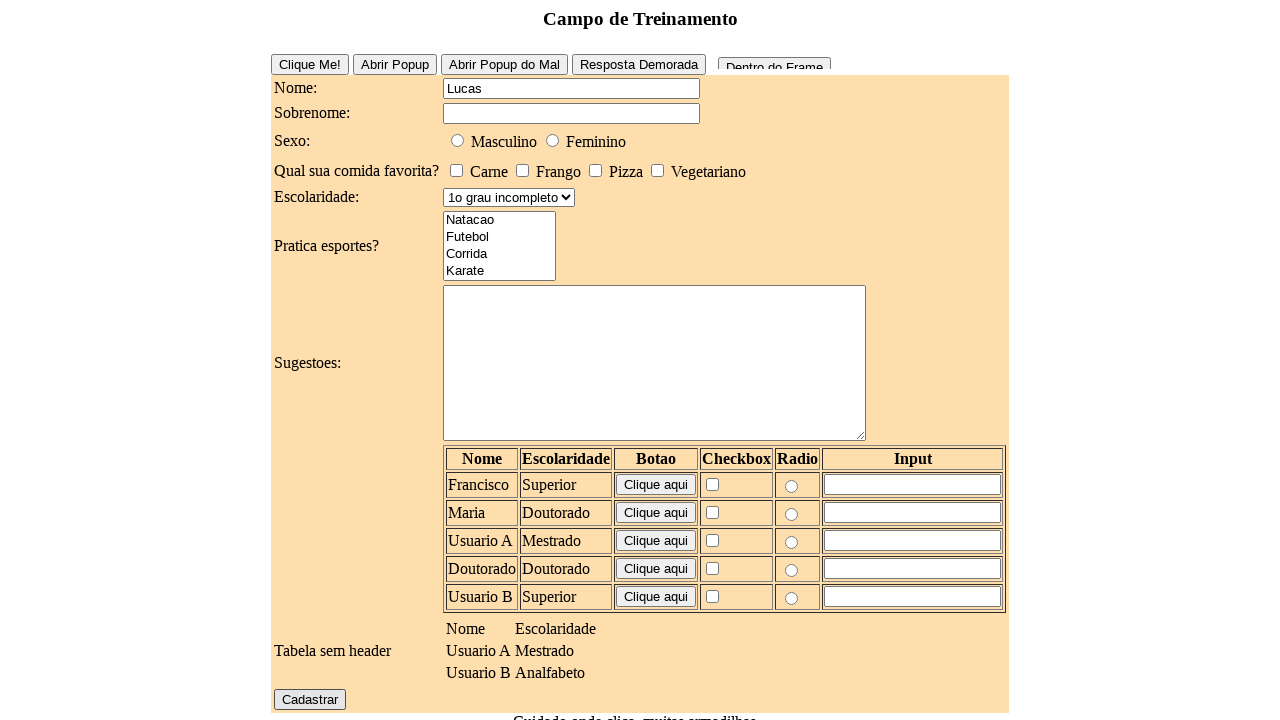

Set up alert dialog handler to accept alert
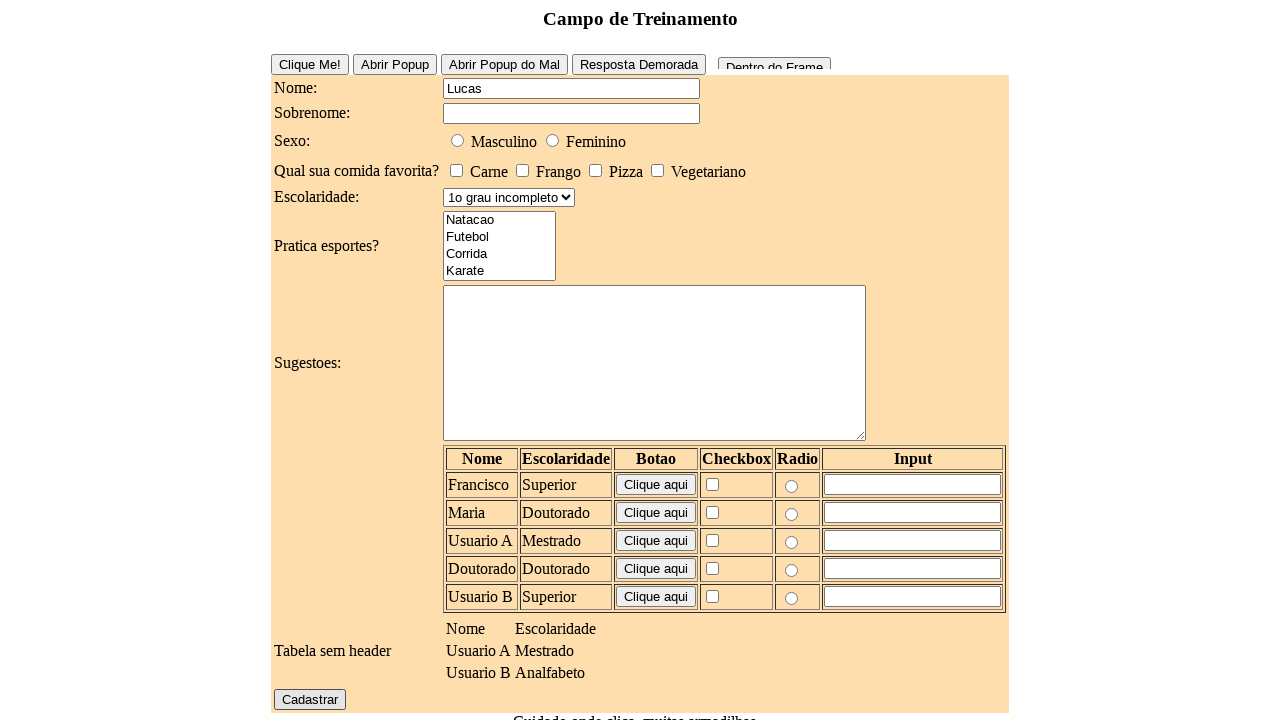

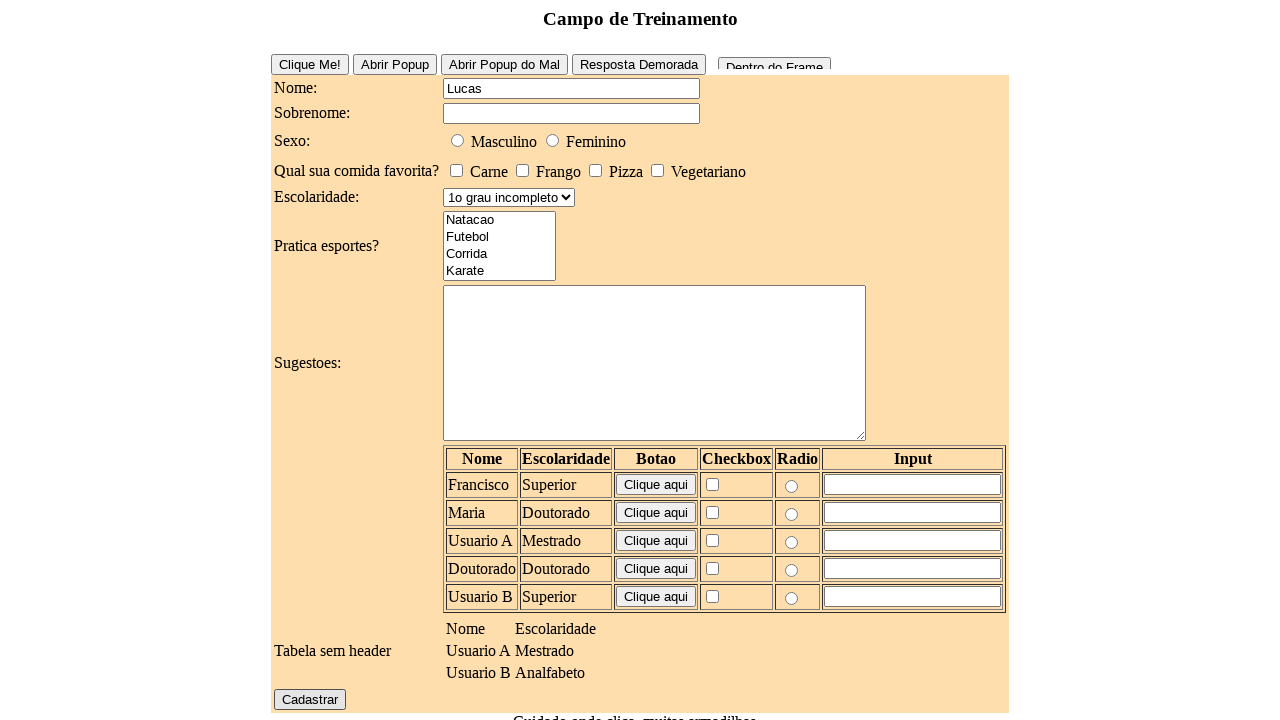